Tests the text box form by filling in name and email fields with various combinations, along with addresses, and submitting the form.

Starting URL: https://demoqa.com/text-box

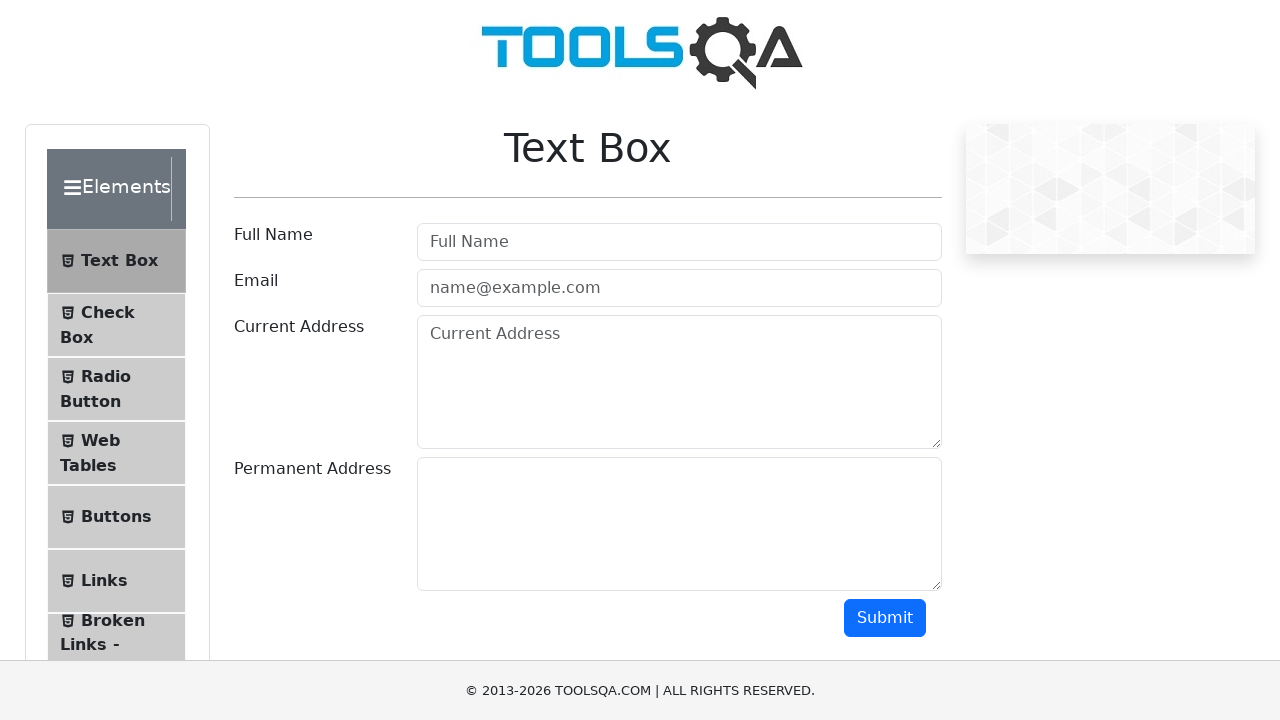

Filled name field with 'Dol' on #userName
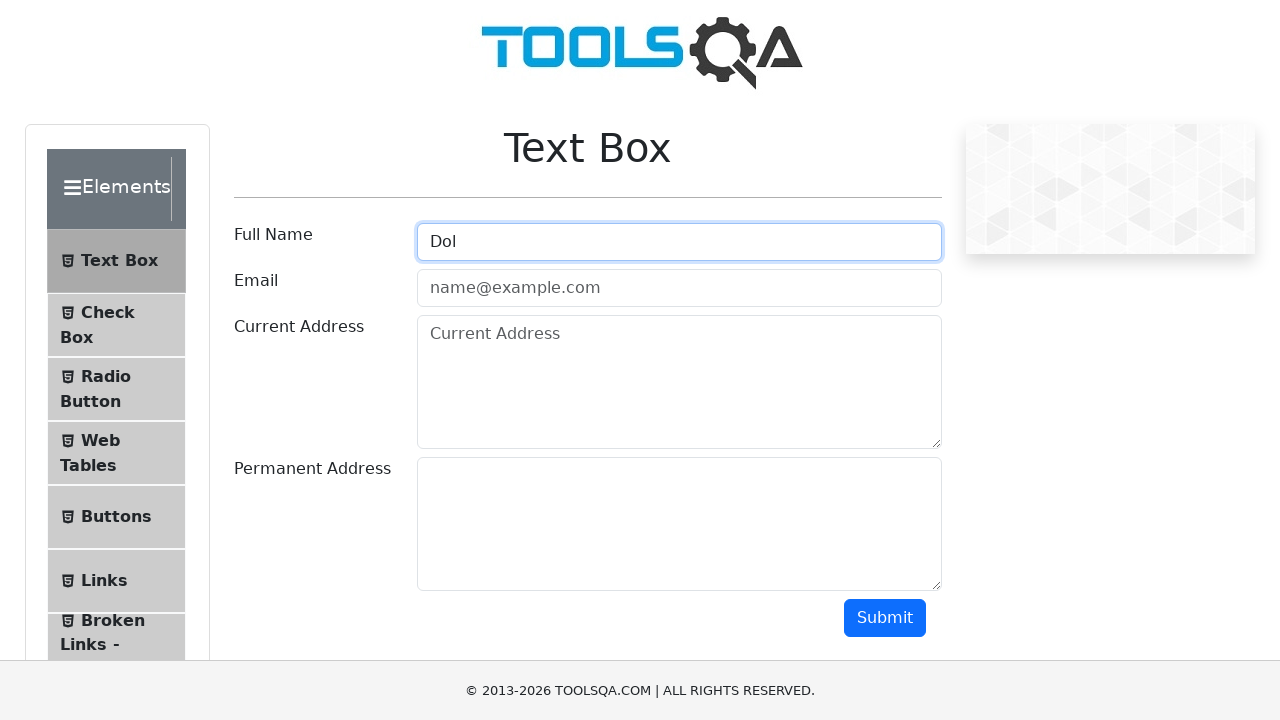

Filled email field with 'test' on #userEmail
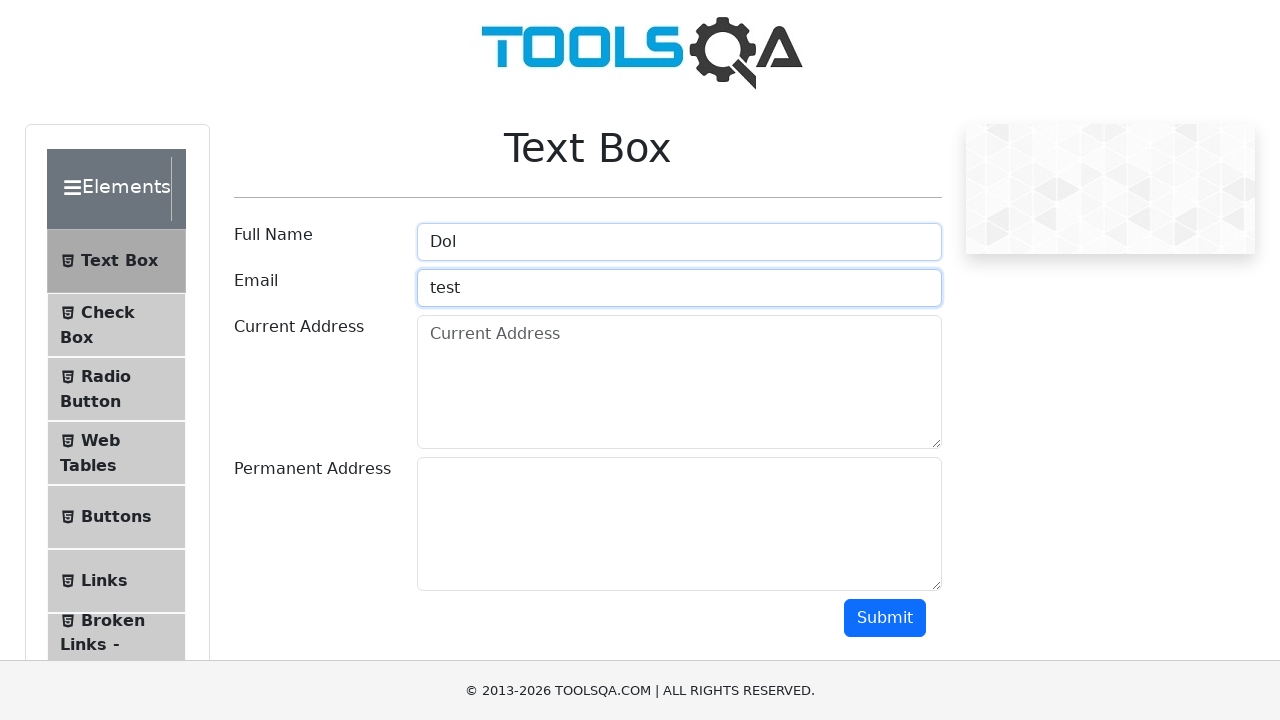

Filled current address field with 'current address' on #currentAddress
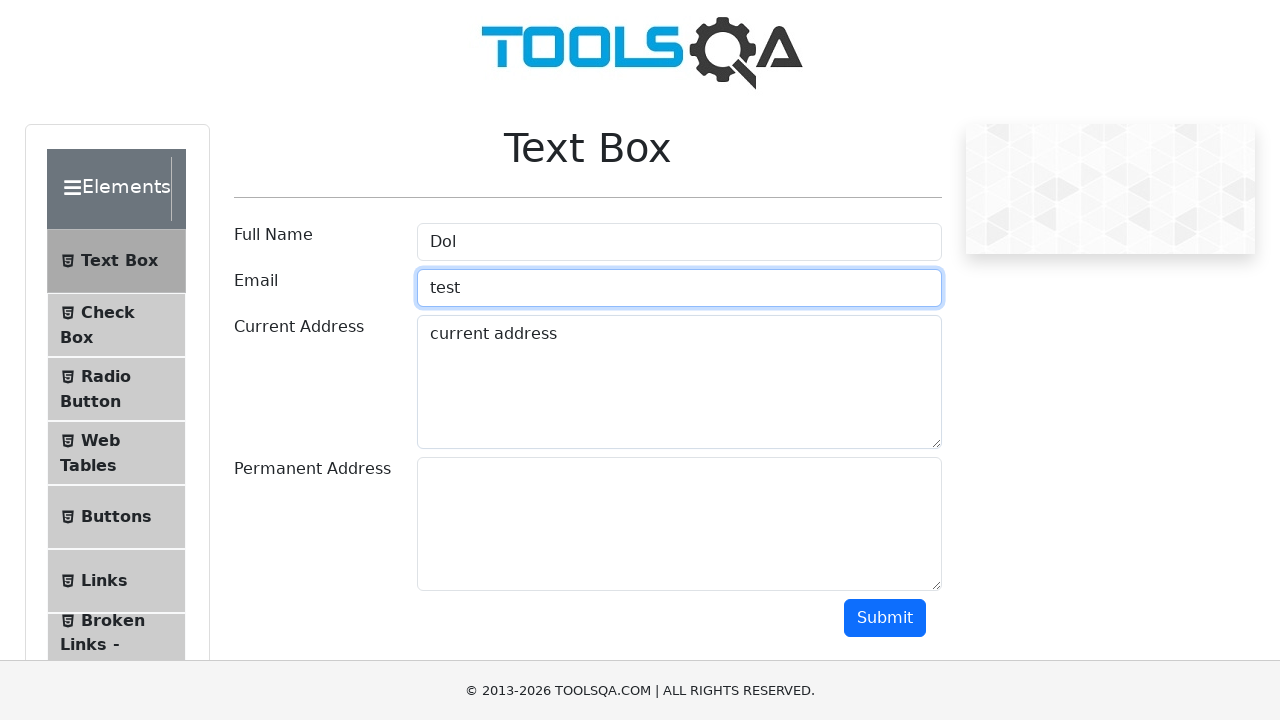

Filled permanent address field with 'permanent address' on #permanentAddress
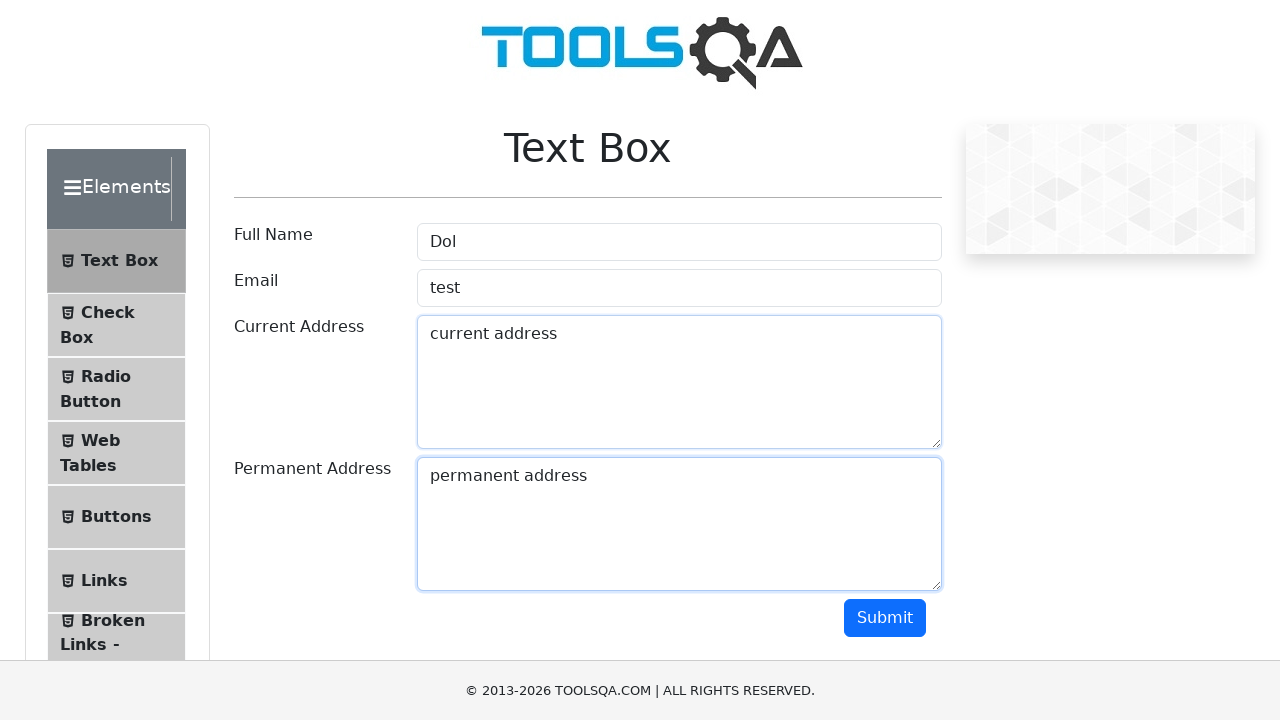

Clicked submit button to submit the form at (885, 618) on #submit
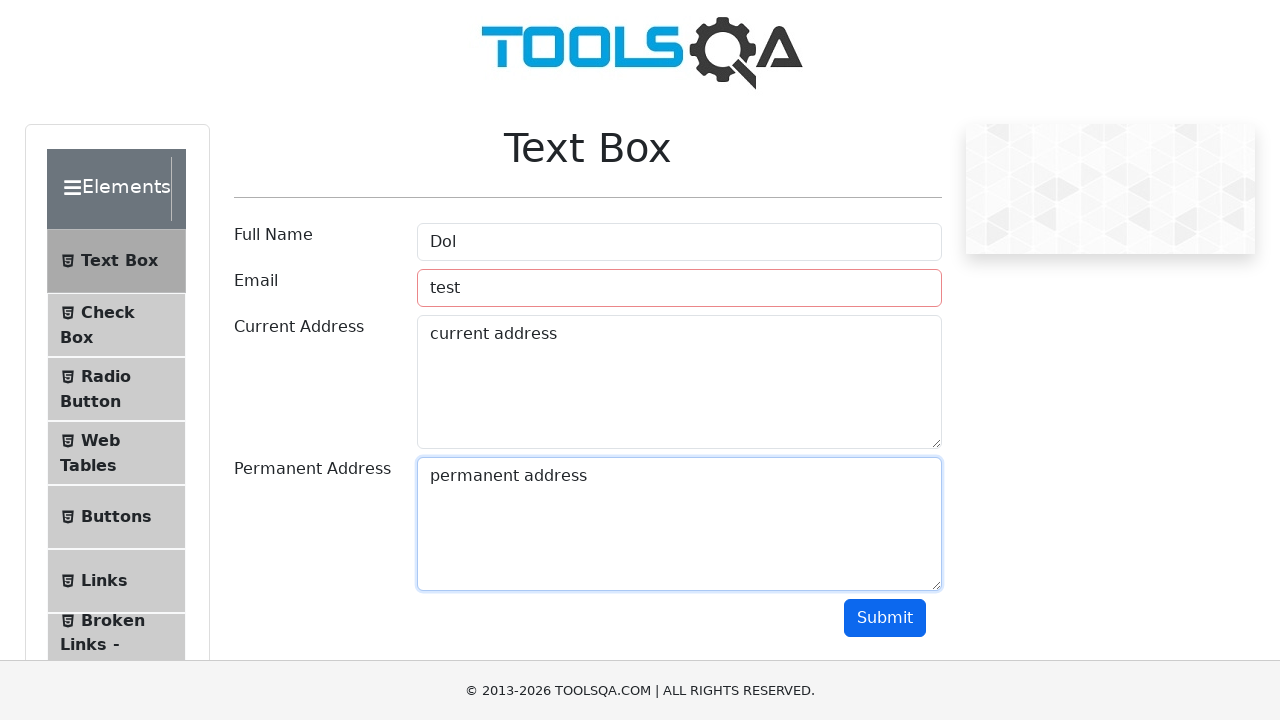

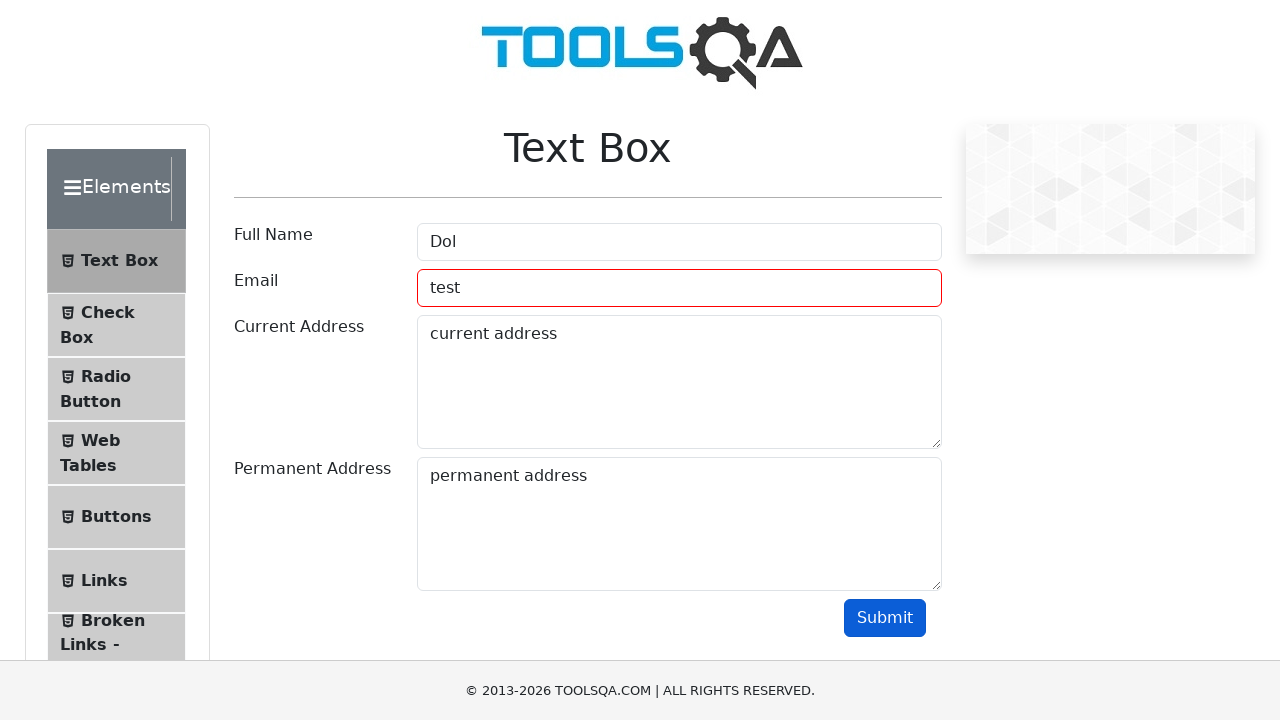